Tests dynamic controls page by clicking a checkbox, removing it via button click, then enabling a disabled text input via another button click

Starting URL: http://the-internet.herokuapp.com/dynamic_controls

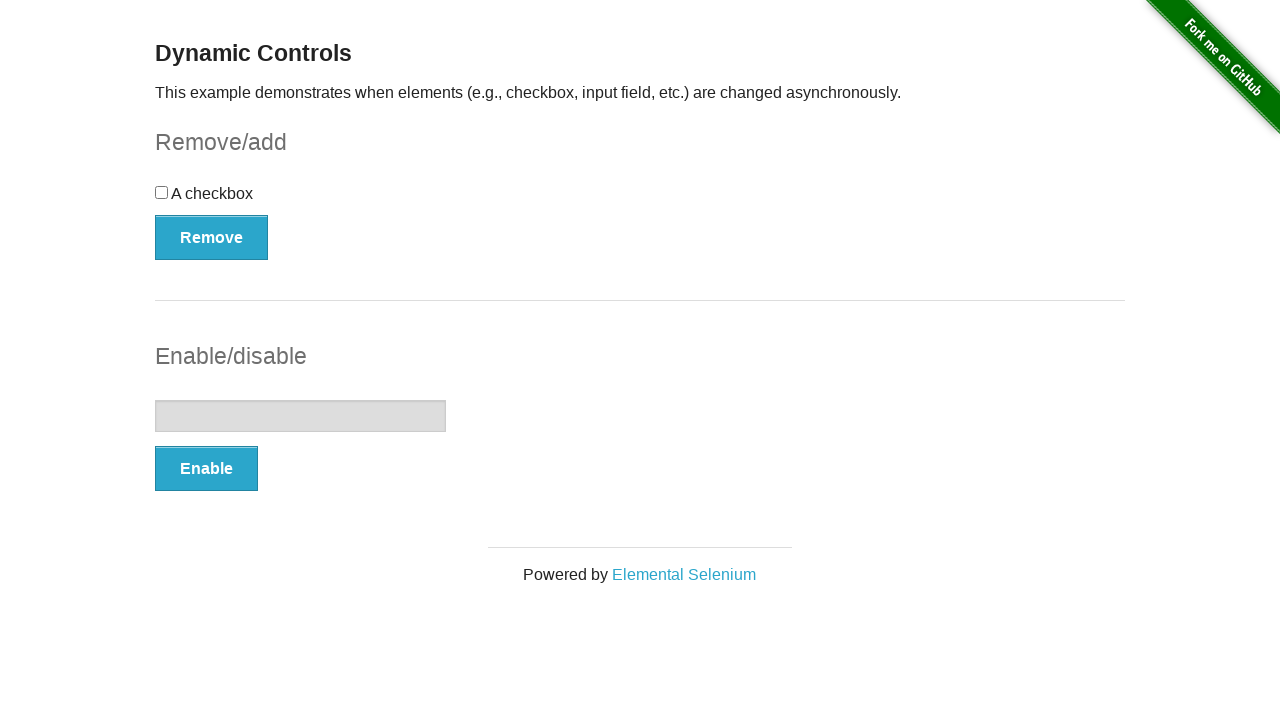

Navigated to dynamic controls page
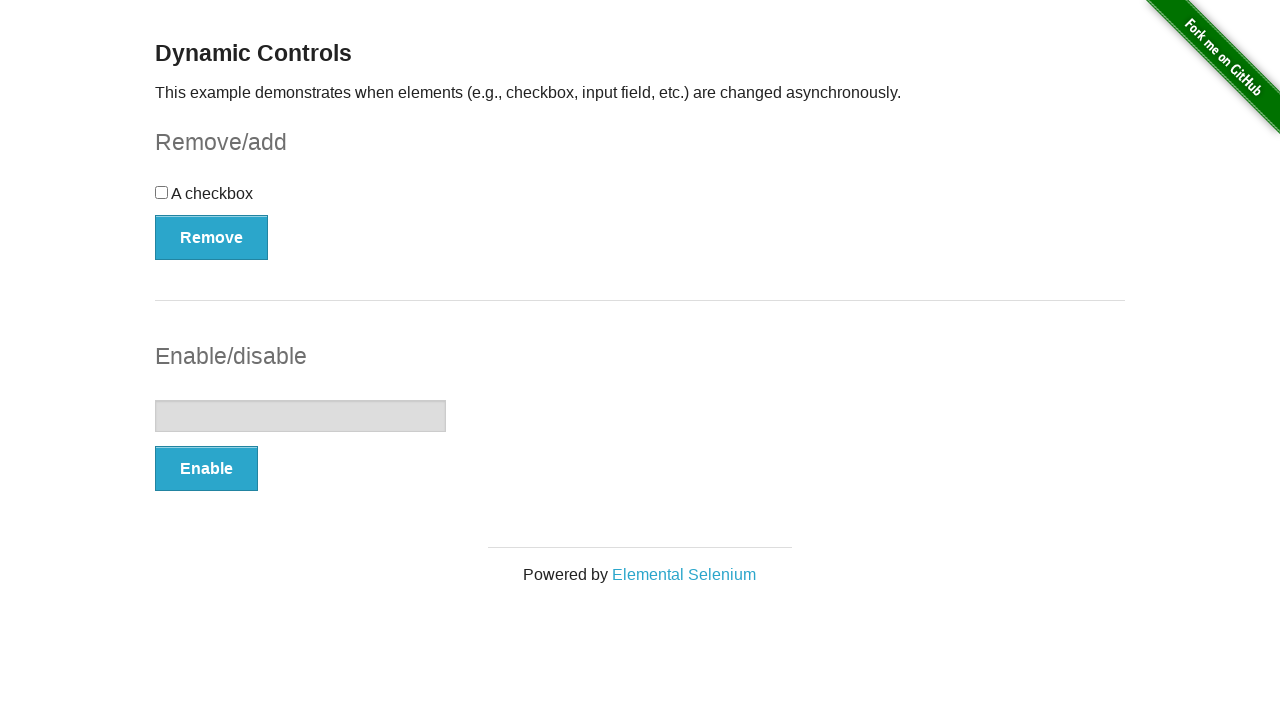

Checkbox element loaded and ready
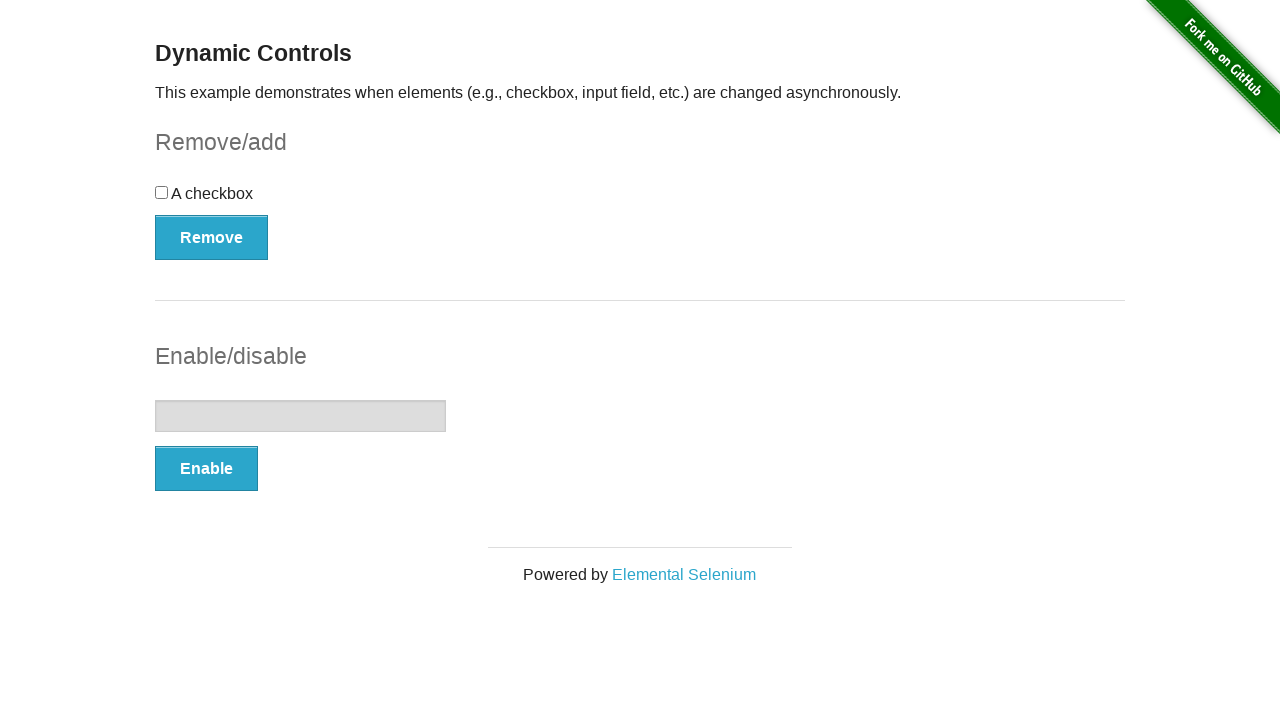

Clicked the checkbox to select it
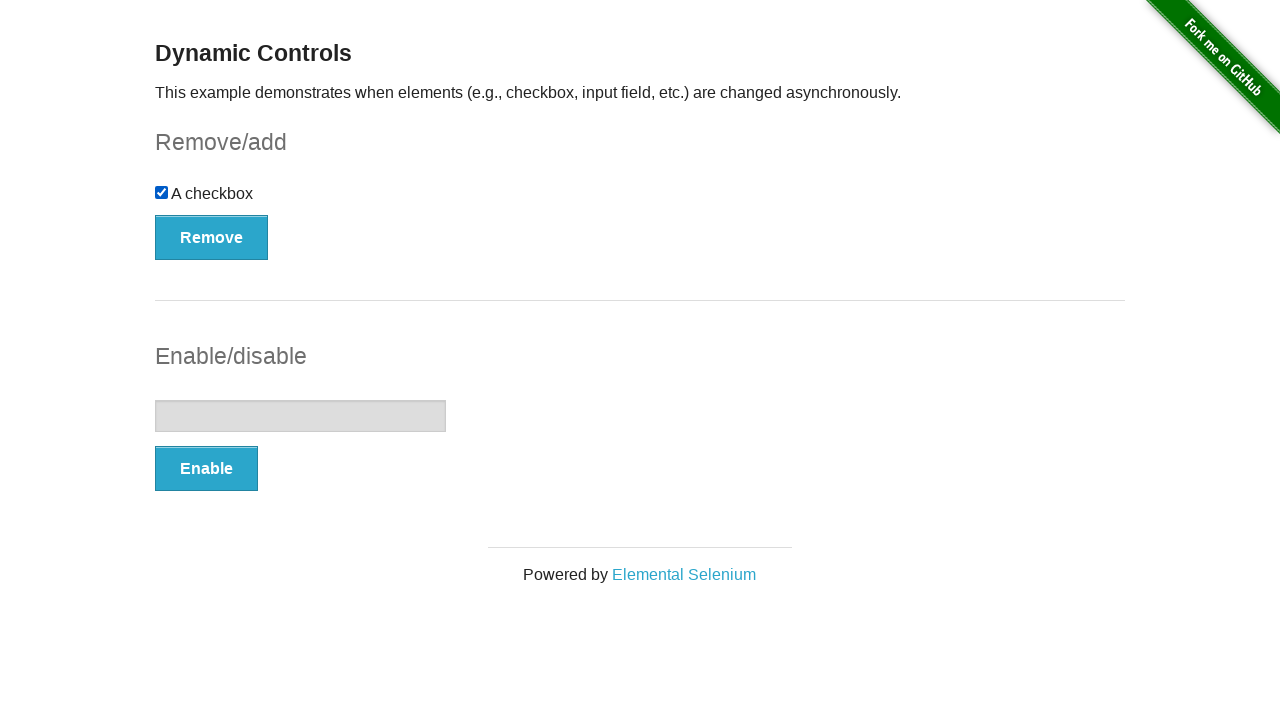

Clicked the Remove button to remove the checkbox at (212, 237) on button:has-text('Remove')
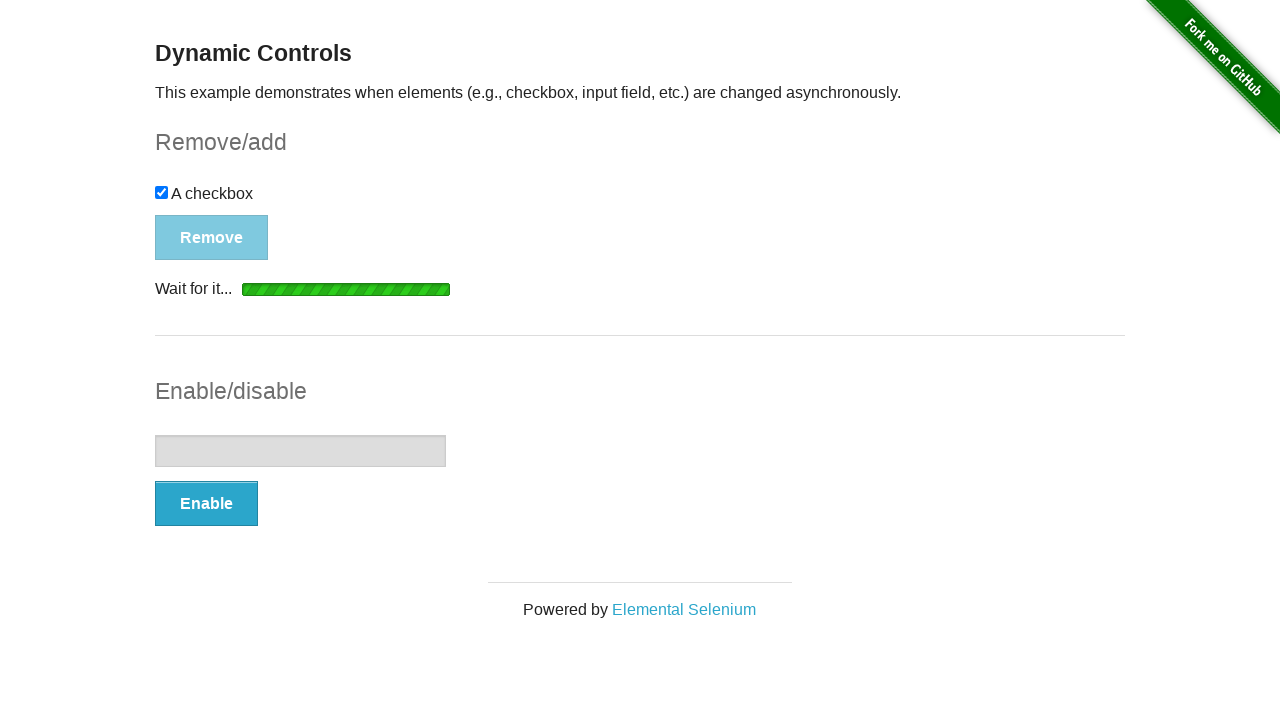

Removal confirmation message appeared
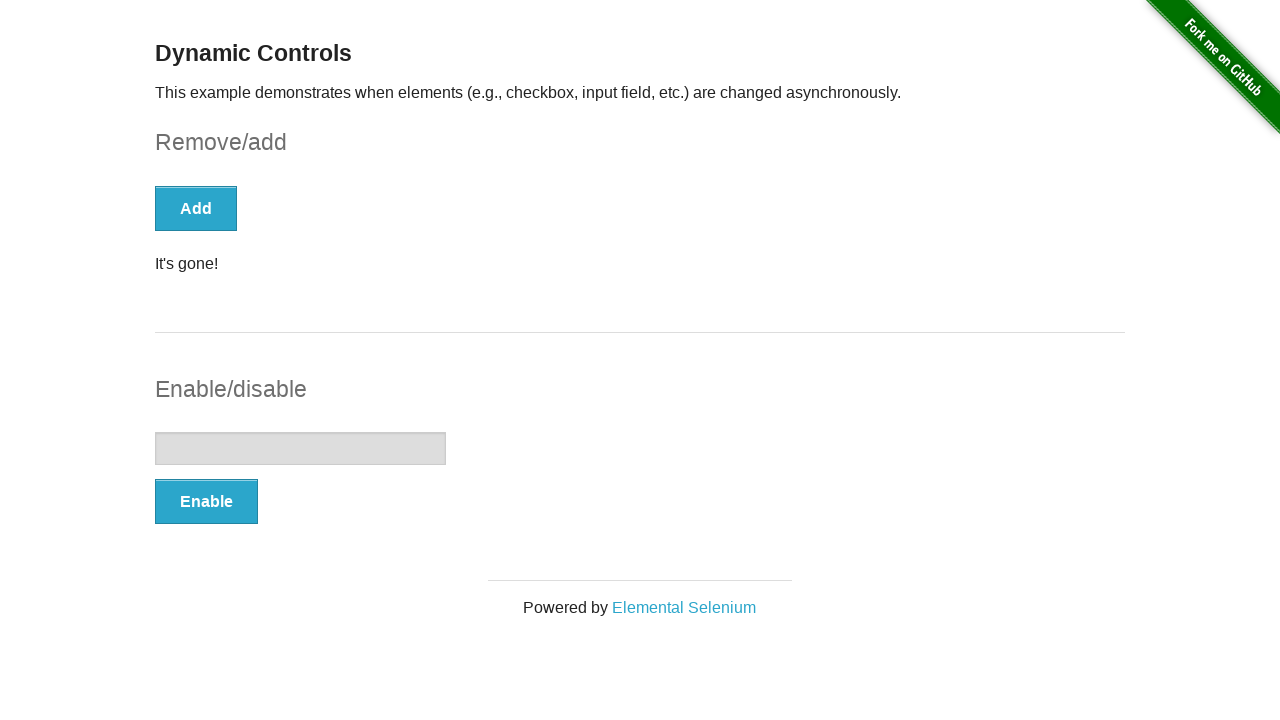

Checkbox element disappeared from the page
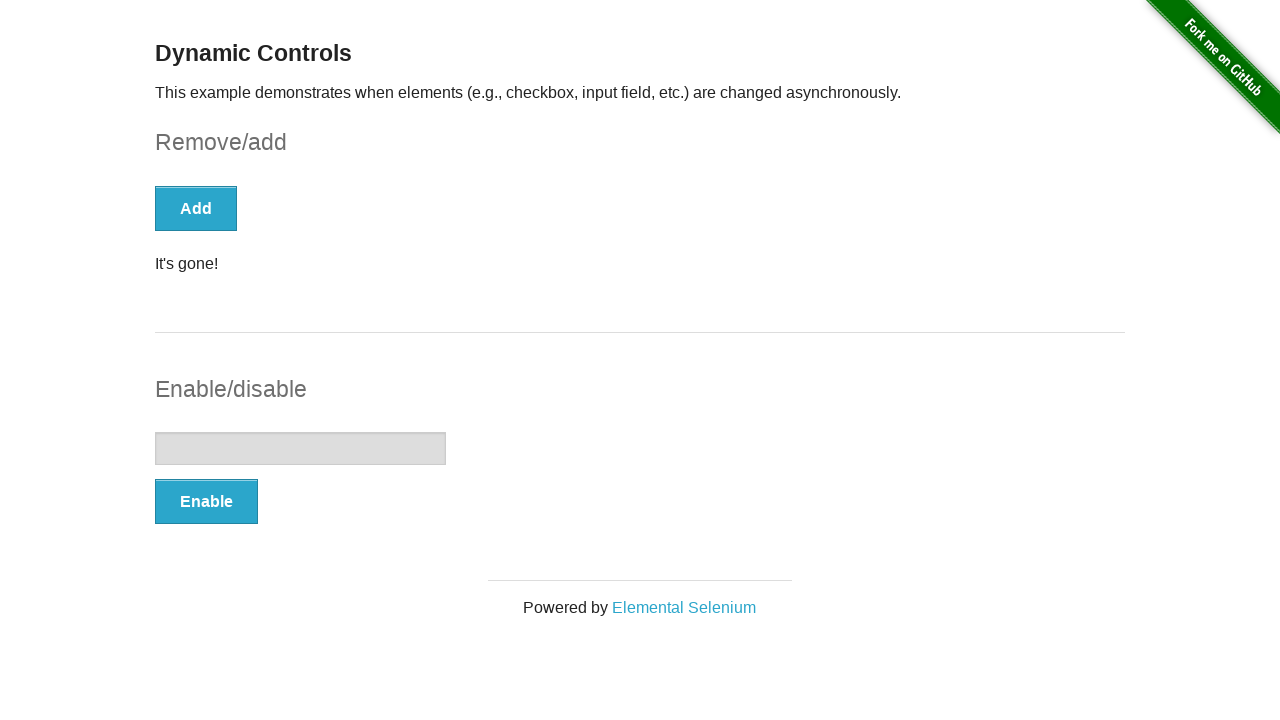

Clicked the Enable button to enable the text input at (206, 501) on button:has-text('Enable')
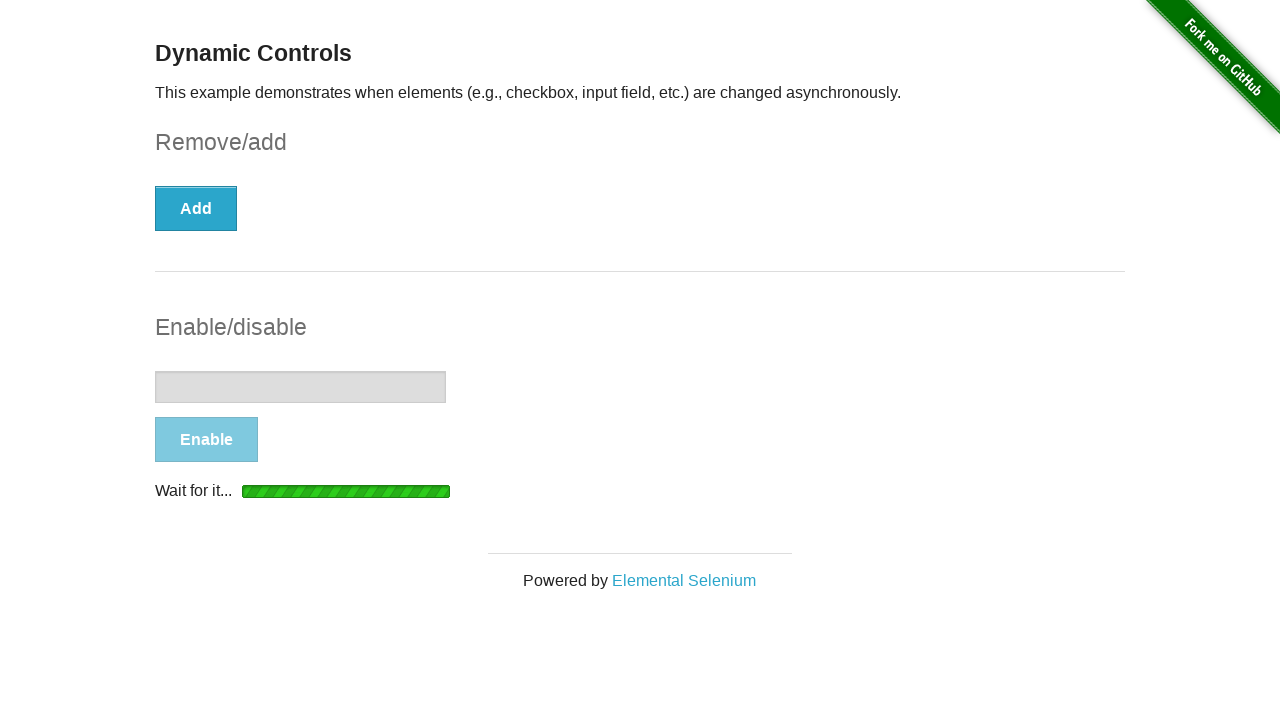

Text input enabled confirmation message appeared
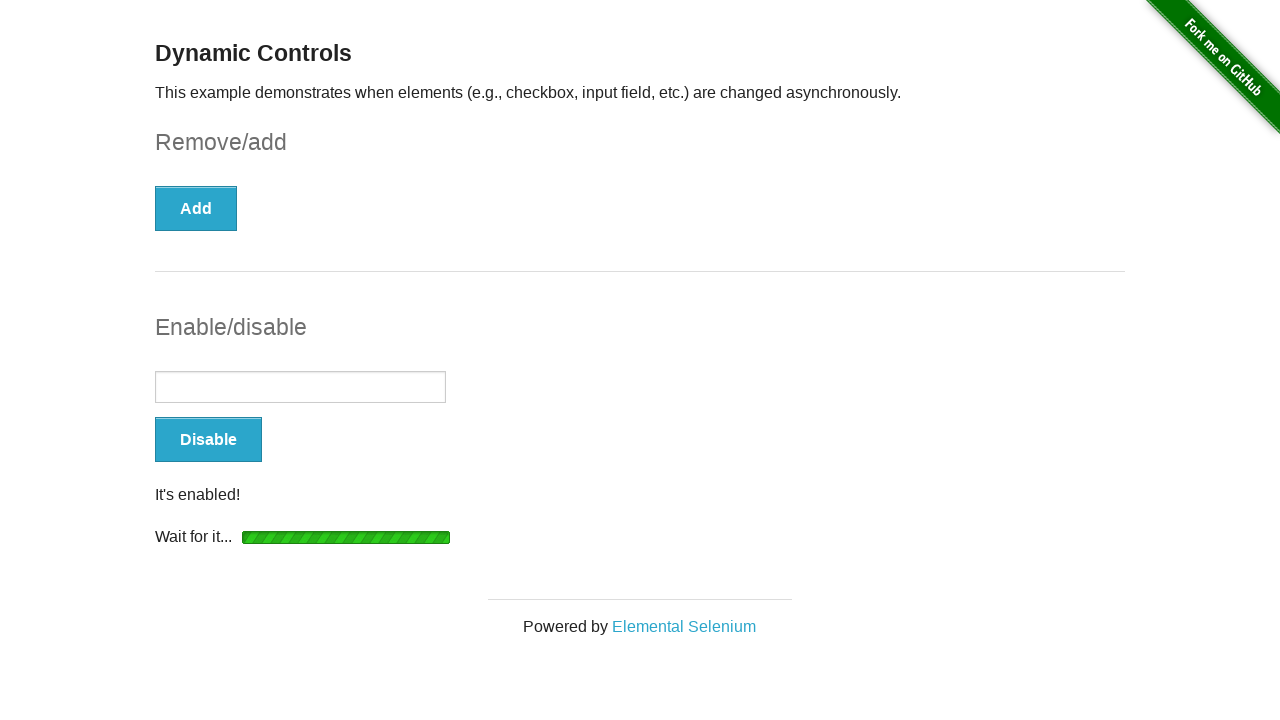

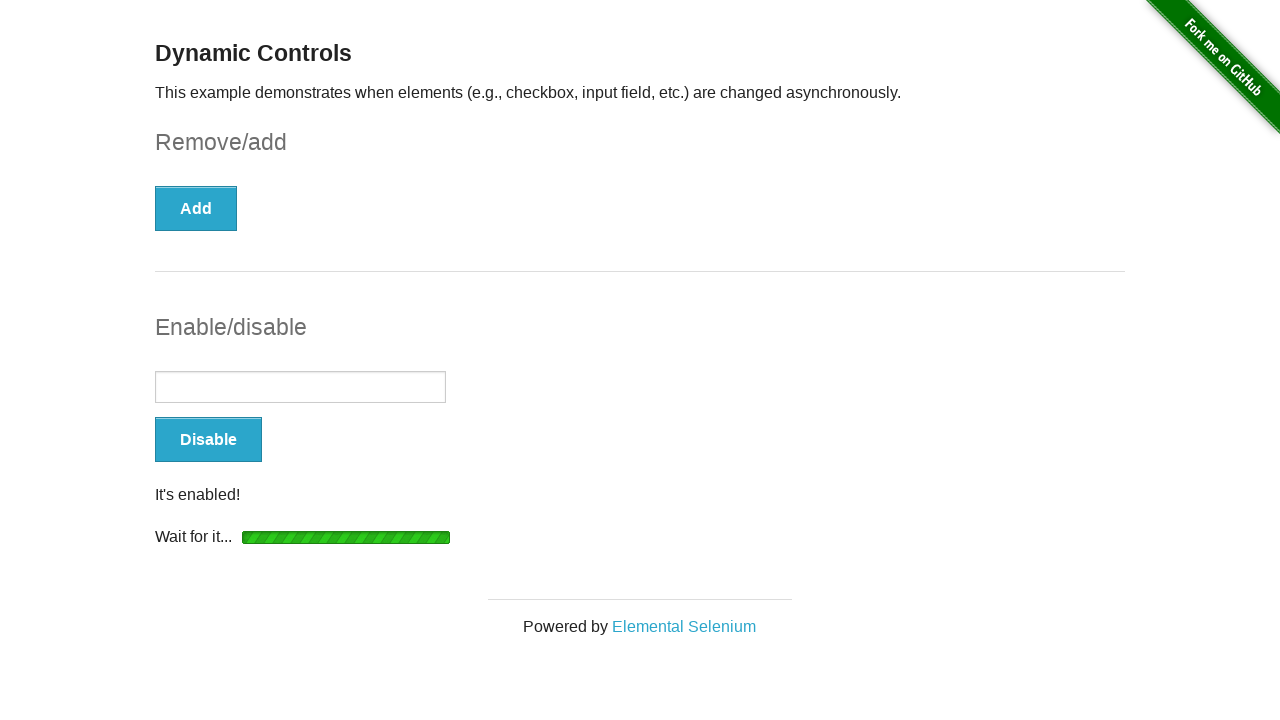